Navigates to the-internet test site and performs a right-click action on the checkboxes link

Starting URL: http://the-internet.herokuapp.com/

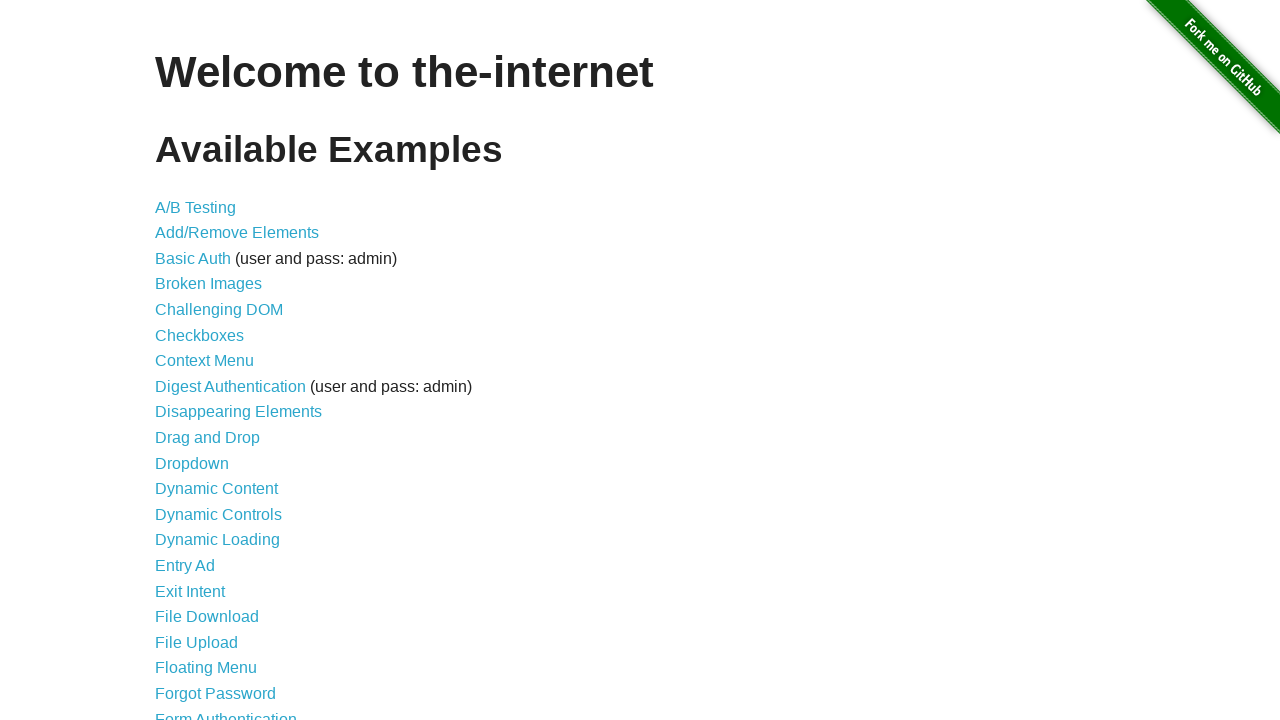

Located checkboxes link using XPath
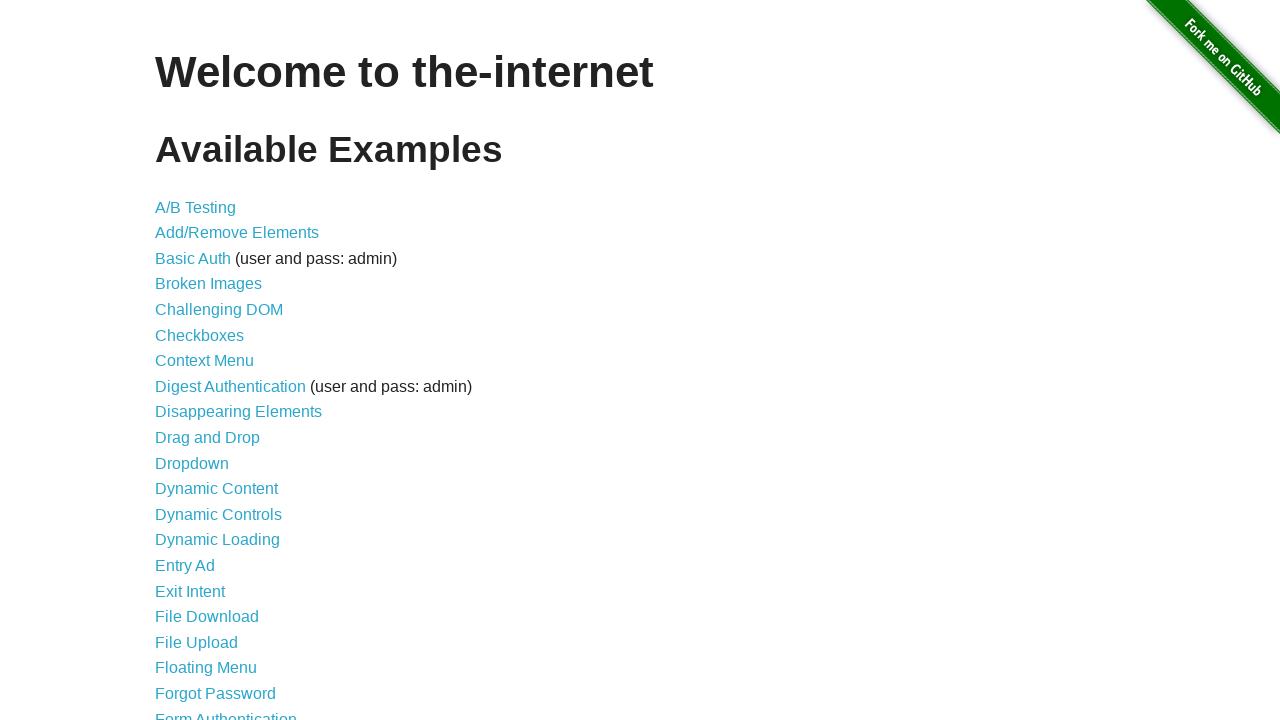

Right-clicked on checkboxes link at (200, 335) on xpath=//a[@href='/checkboxes']
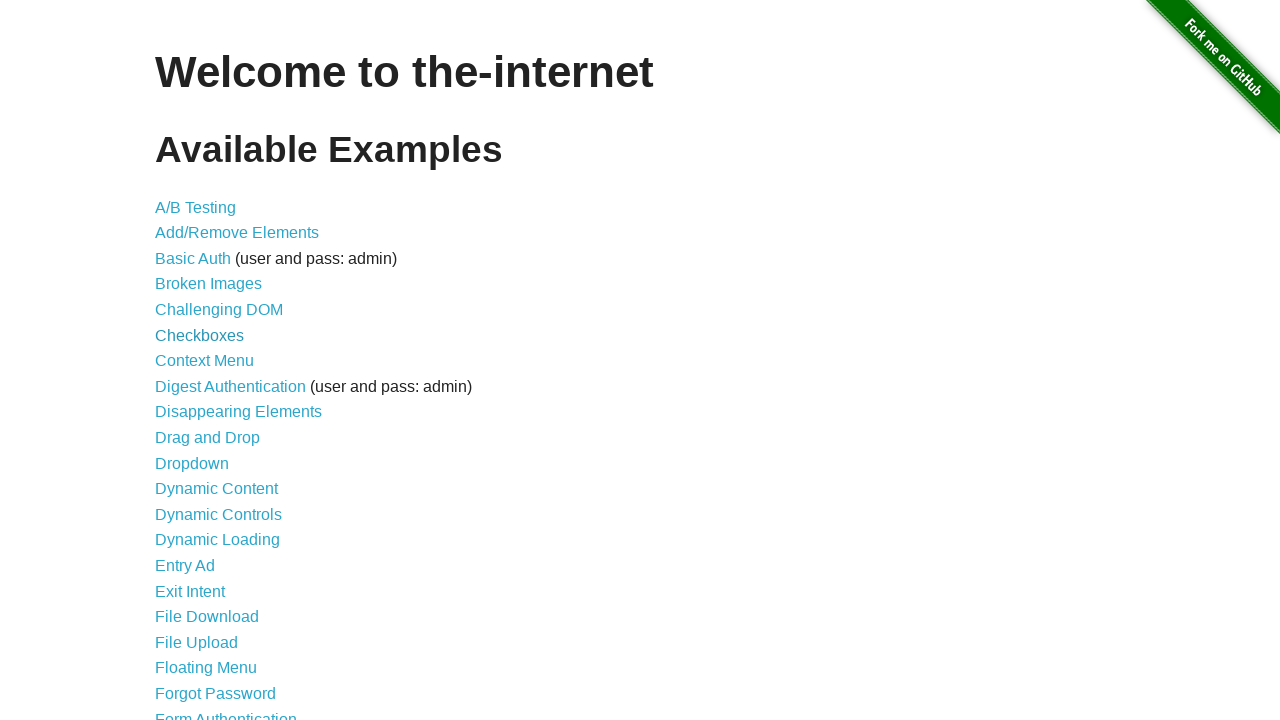

Clicked on checkboxes link at (200, 335) on xpath=//a[@href='/checkboxes']
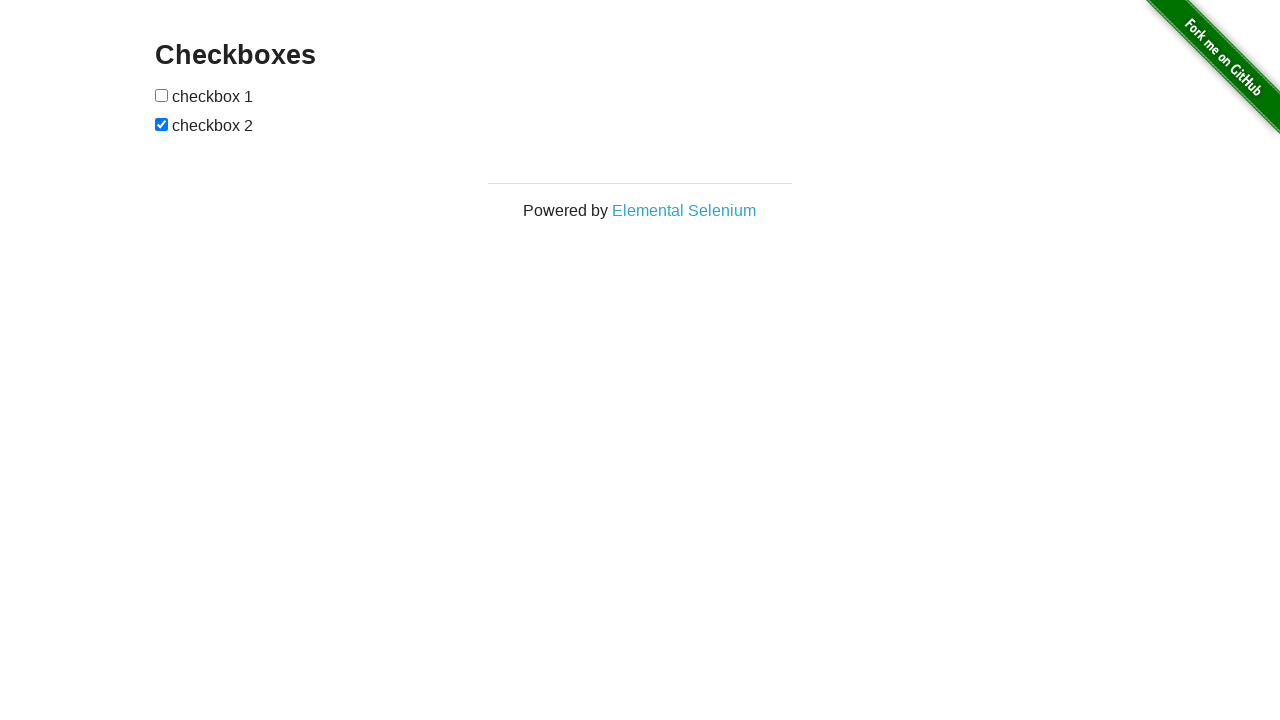

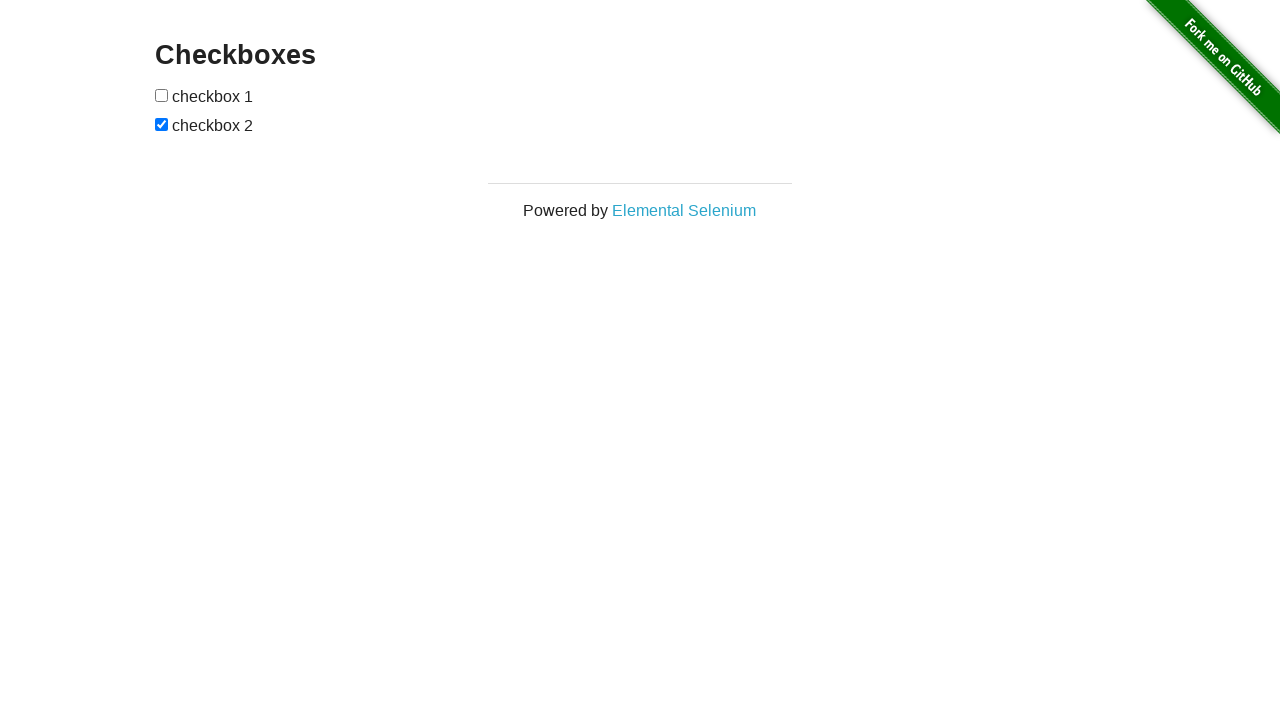